Tests JavaScript prompt alert functionality by clicking a button that triggers a prompt, entering text into the prompt, accepting it, and verifying the result text is displayed

Starting URL: https://testautomationpractice.blogspot.com/

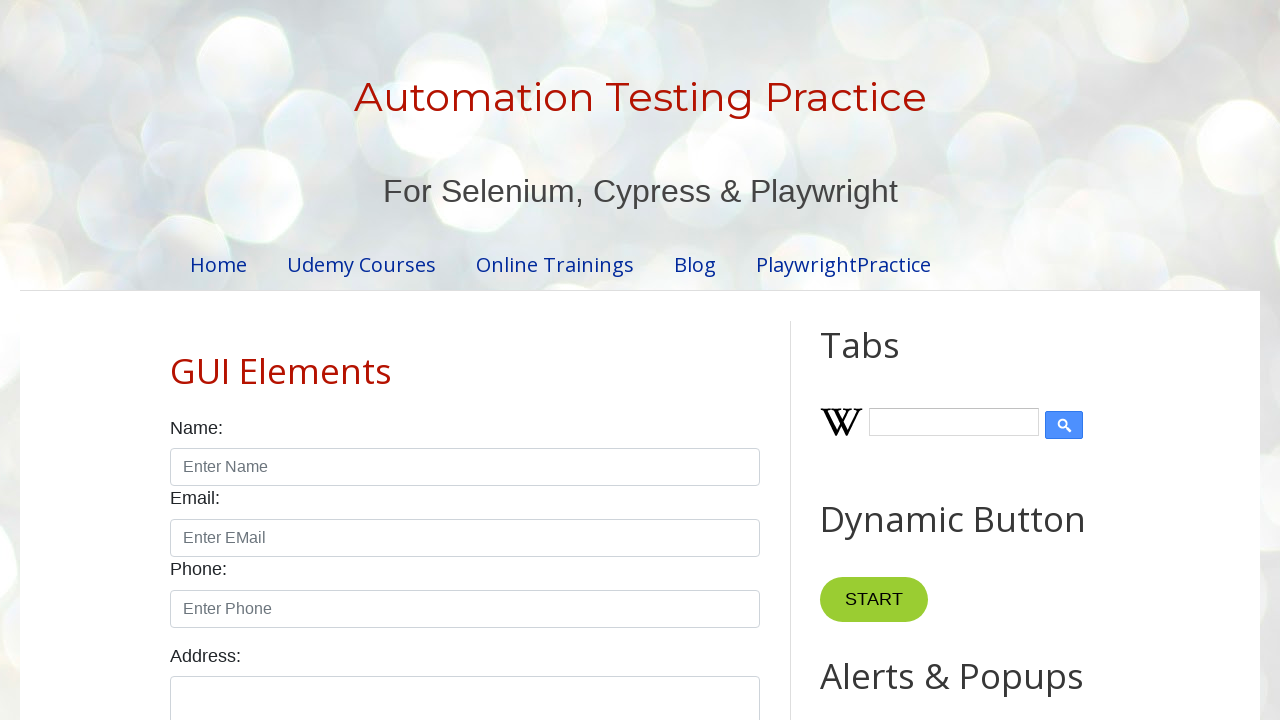

Clicked prompt button to trigger alert at (890, 360) on xpath=//*[@id='promptBtn']
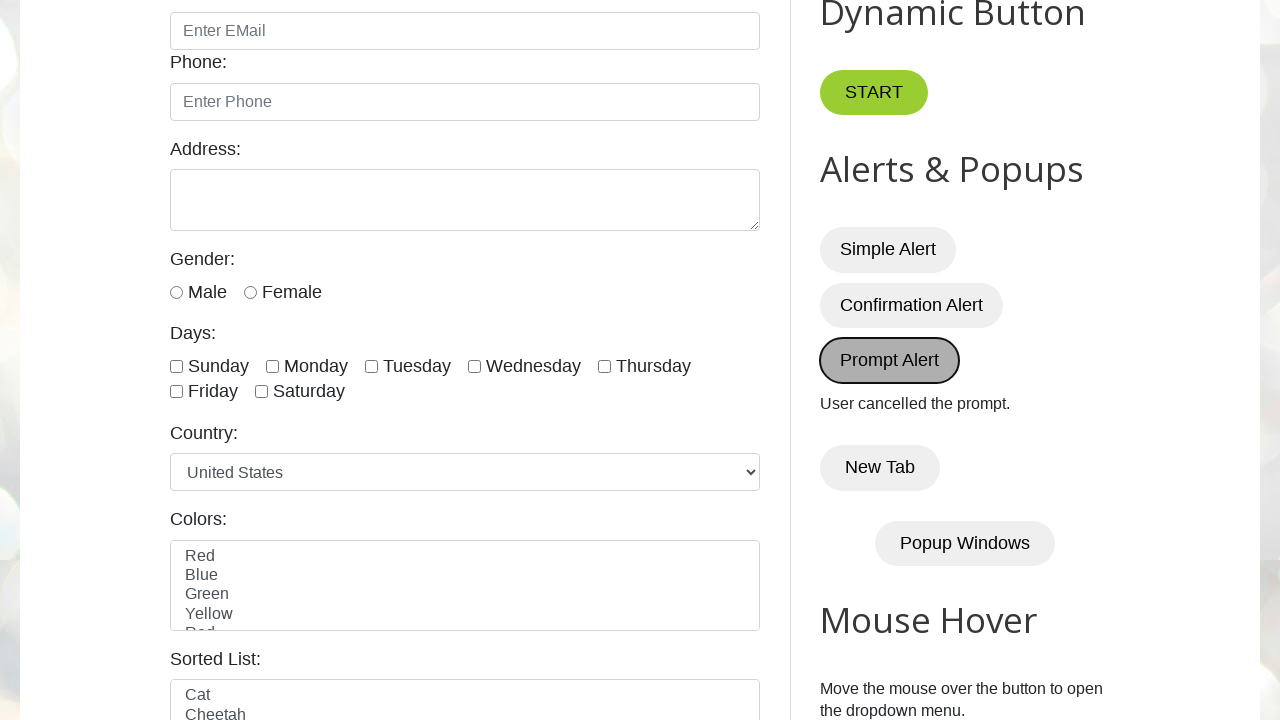

Set up dialog handler to accept prompt with 'Dhruv'
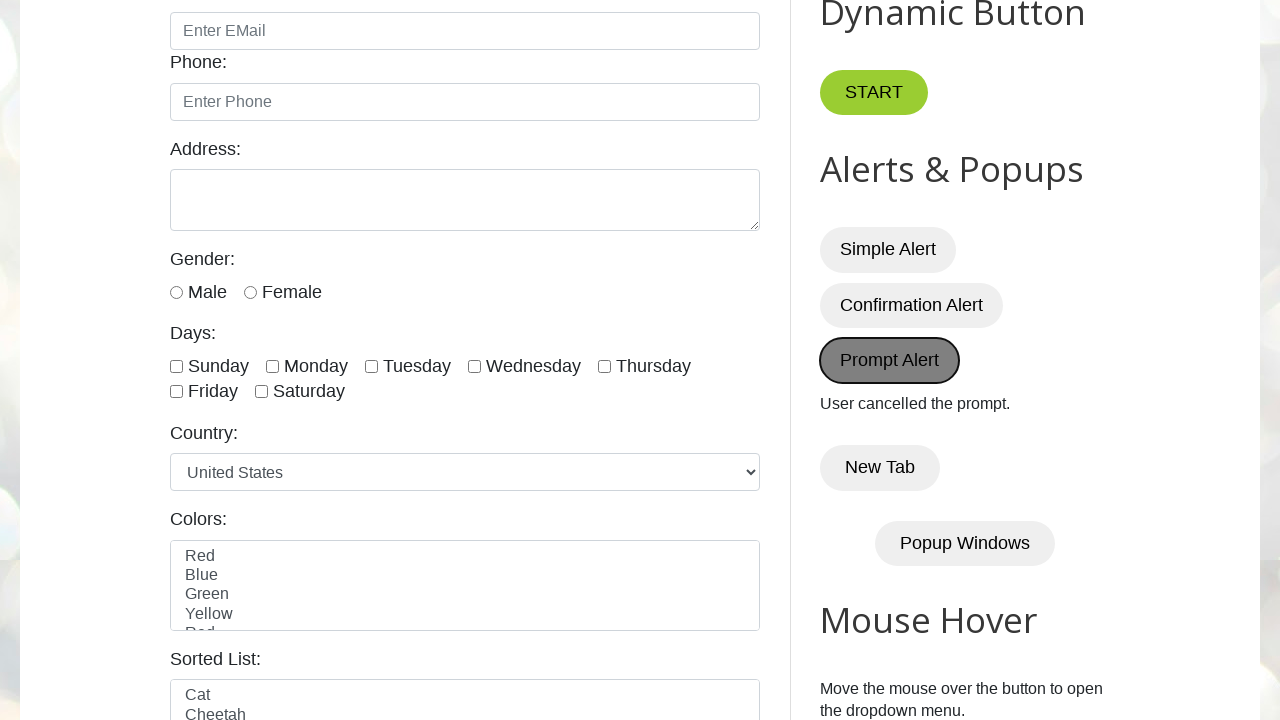

Clicked prompt button again to trigger dialog with handler attached at (890, 360) on xpath=//*[@id='promptBtn']
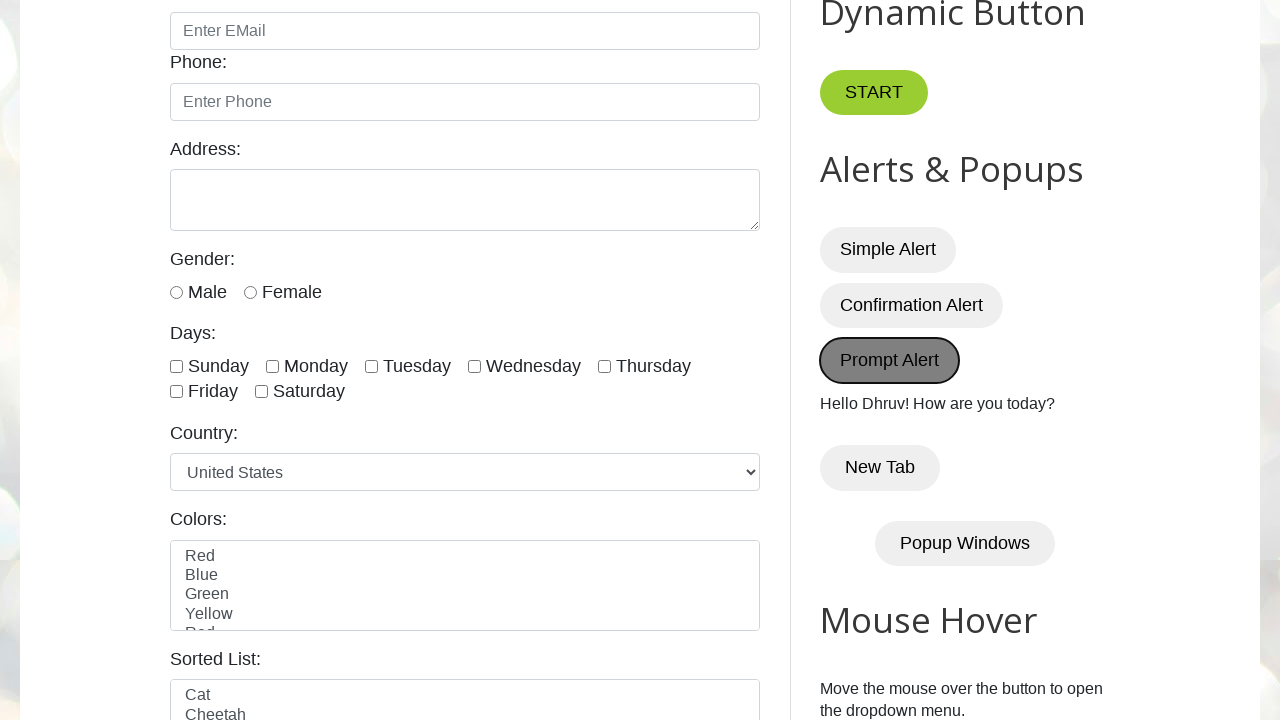

Waited for demo element to display result
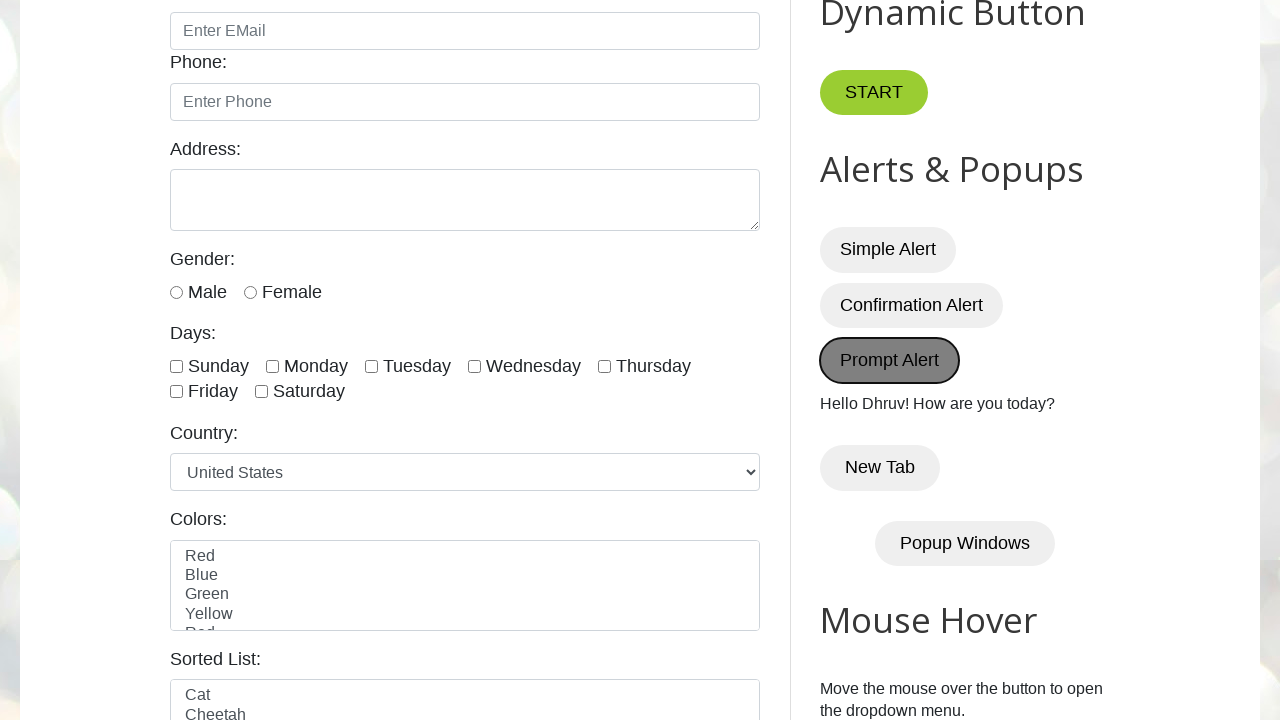

Retrieved result text from demo element: 'Hello Dhruv! How are you today?'
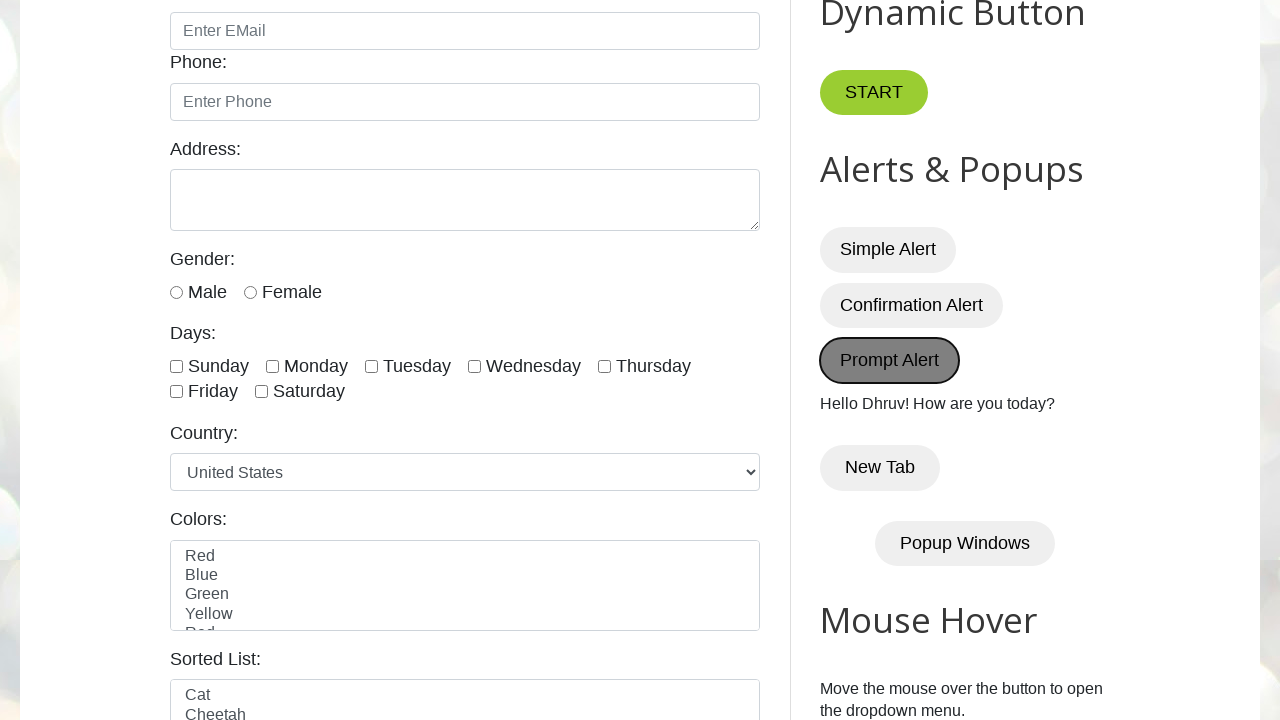

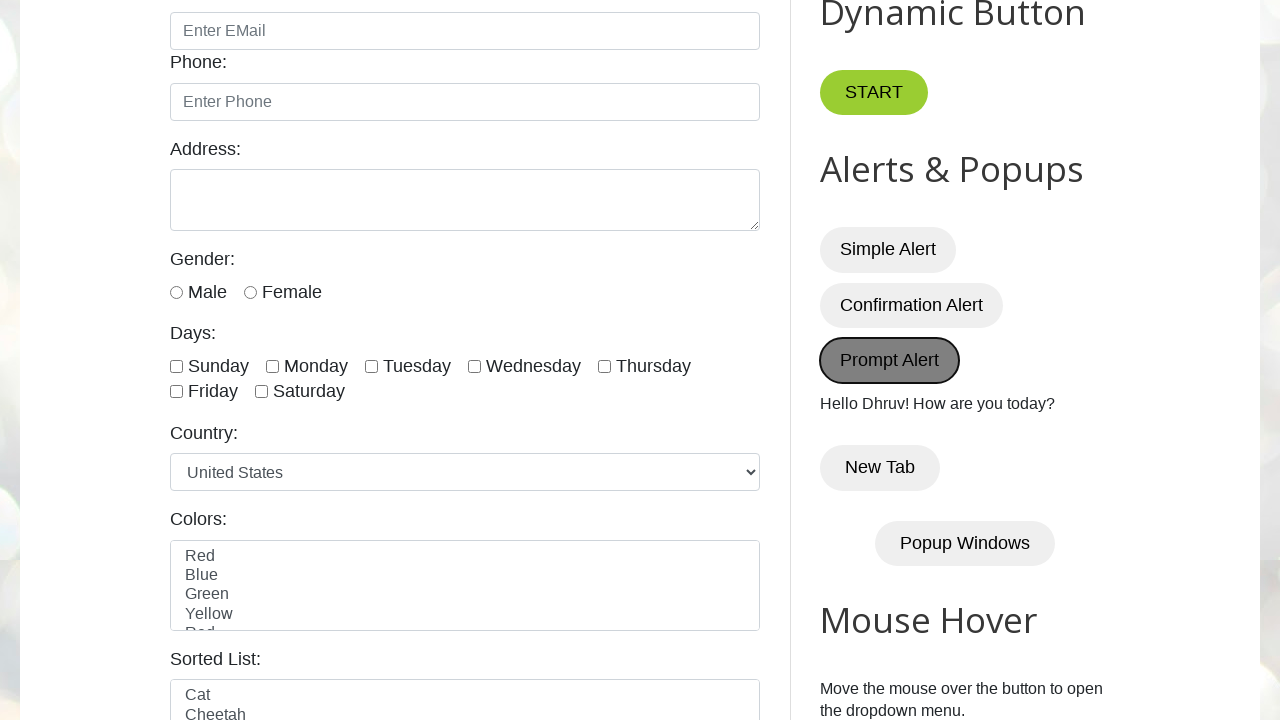